Tests locating a button element by class attribute using both CSS selector and XPath, verifies it's visible, and clicks it on the UI Testing Playground class attribute challenge page.

Starting URL: http://uitestingplayground.com/classattr

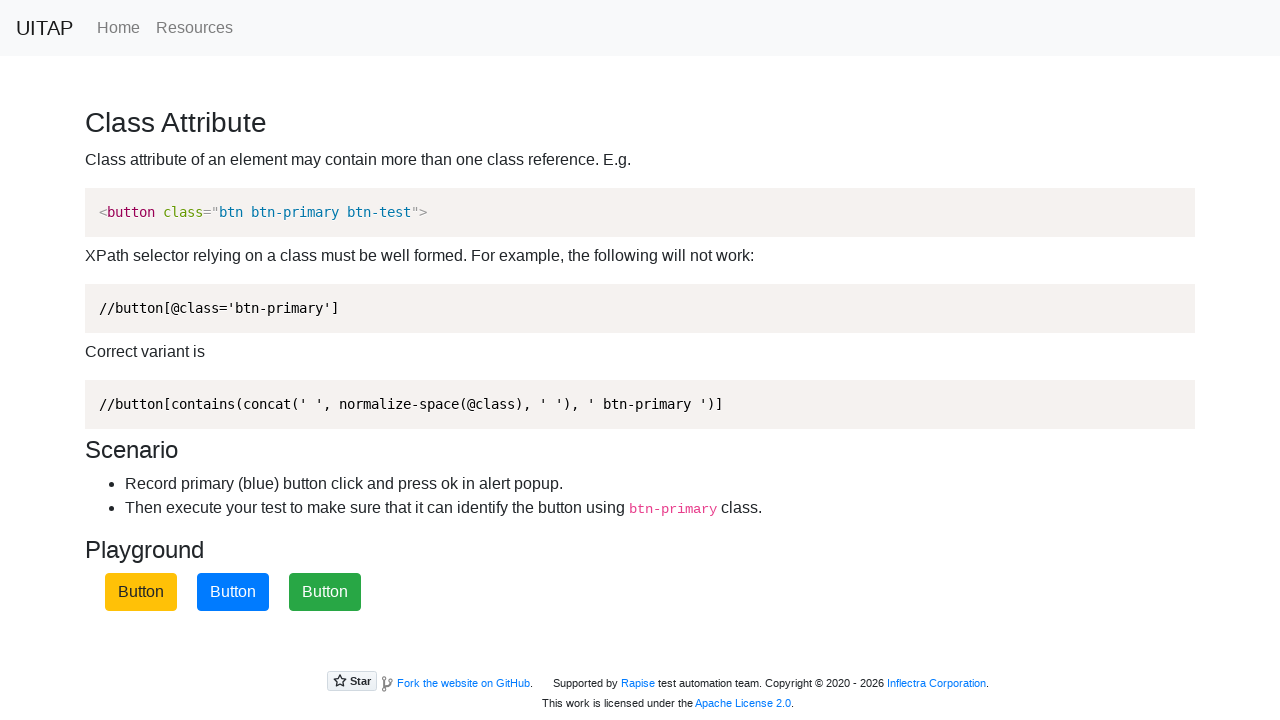

Located primary button using XPath with class selector
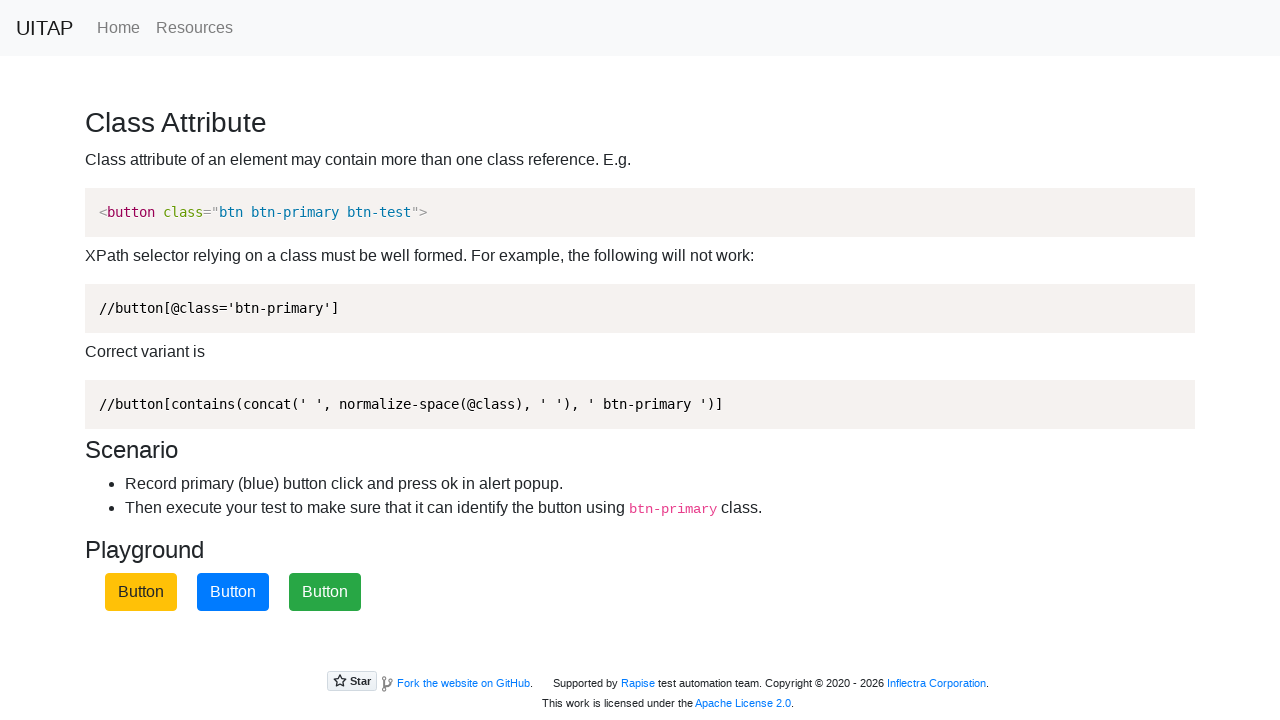

Verified primary button is visible
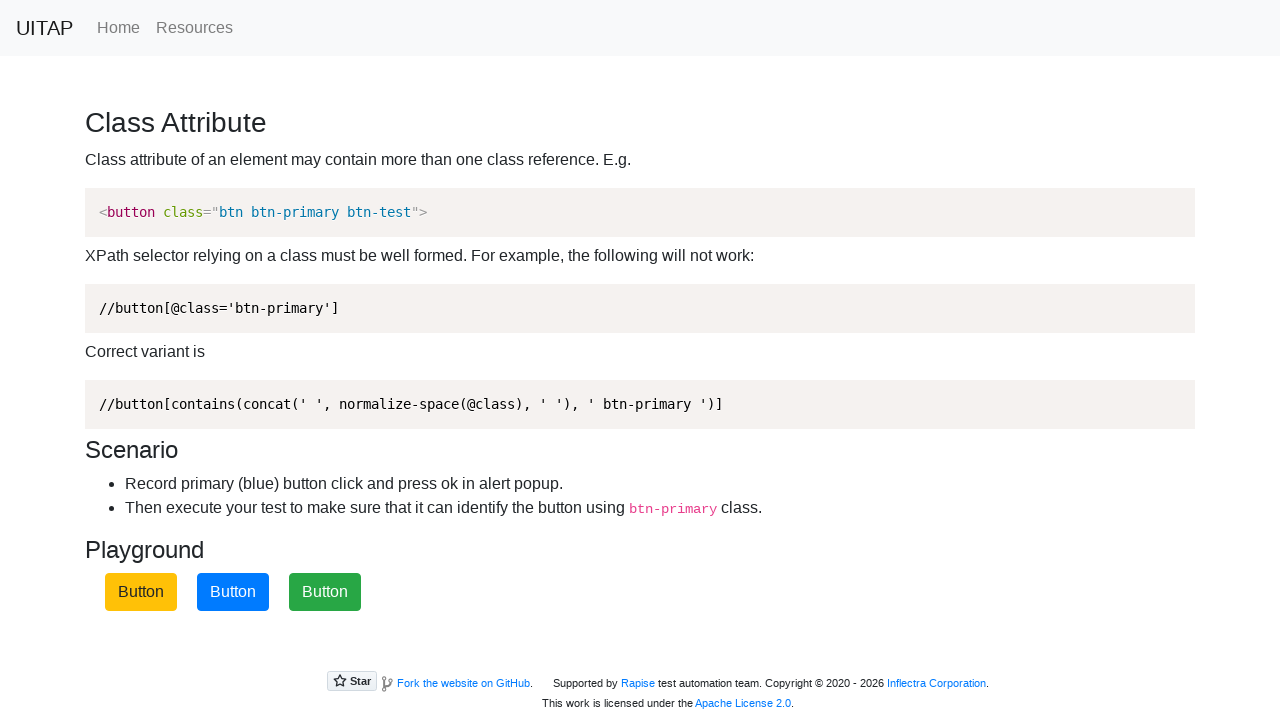

Clicked the primary button at (233, 592) on xpath=//button[ contains(@class, 'btn-primary') ]
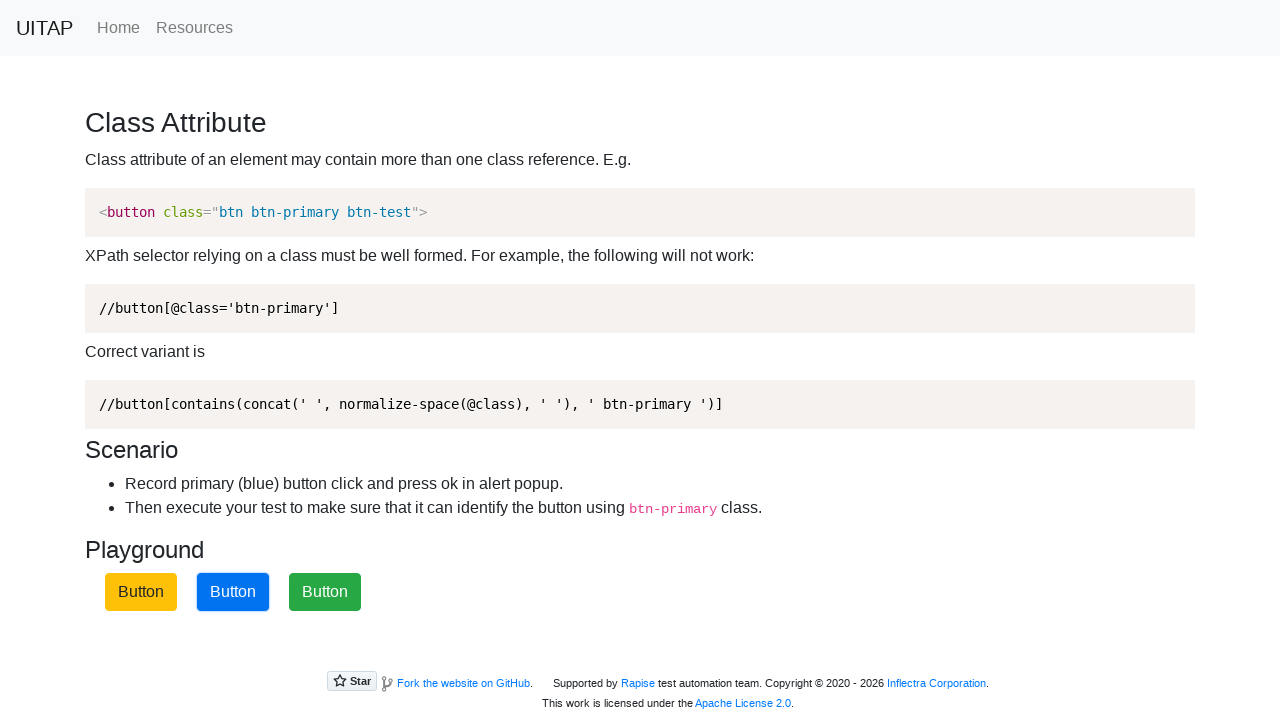

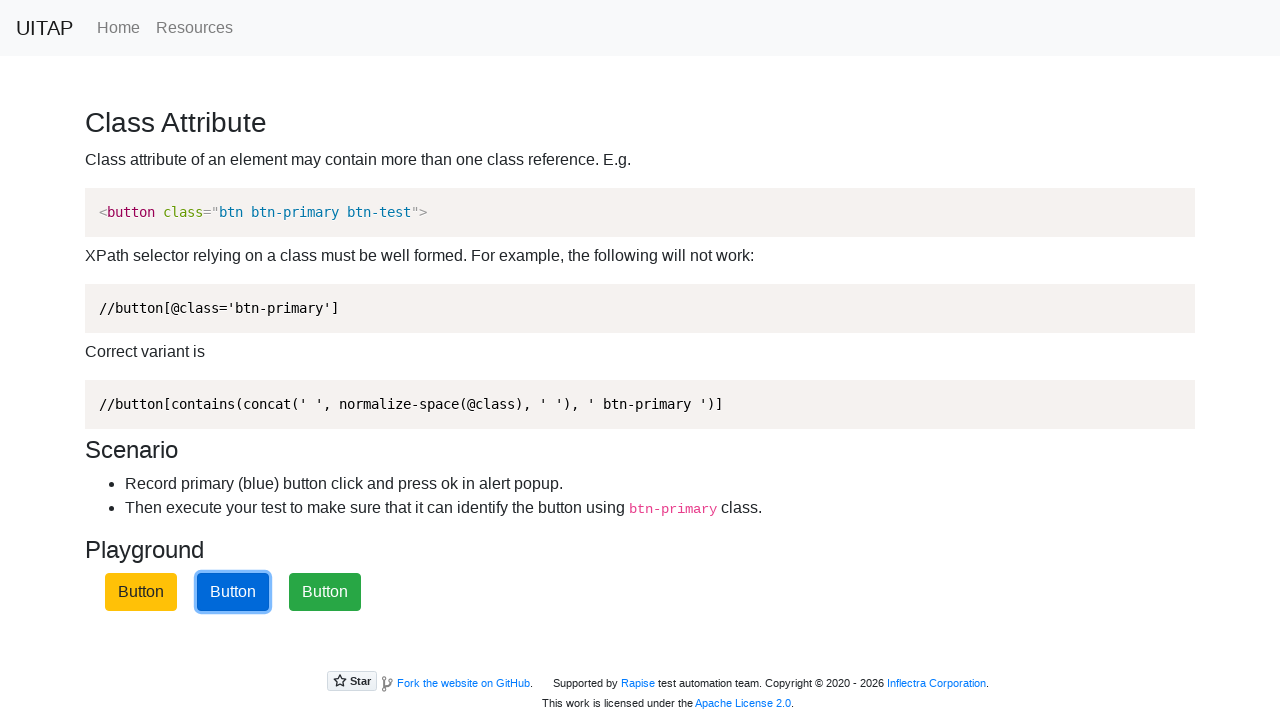